Tests the table of contents navigation by clicking on the TOC section and then navigating through each step link.

Starting URL: https://demo.betterdocs.co/docs/troubleshooting-sleek-layout-responsiveness-issues/

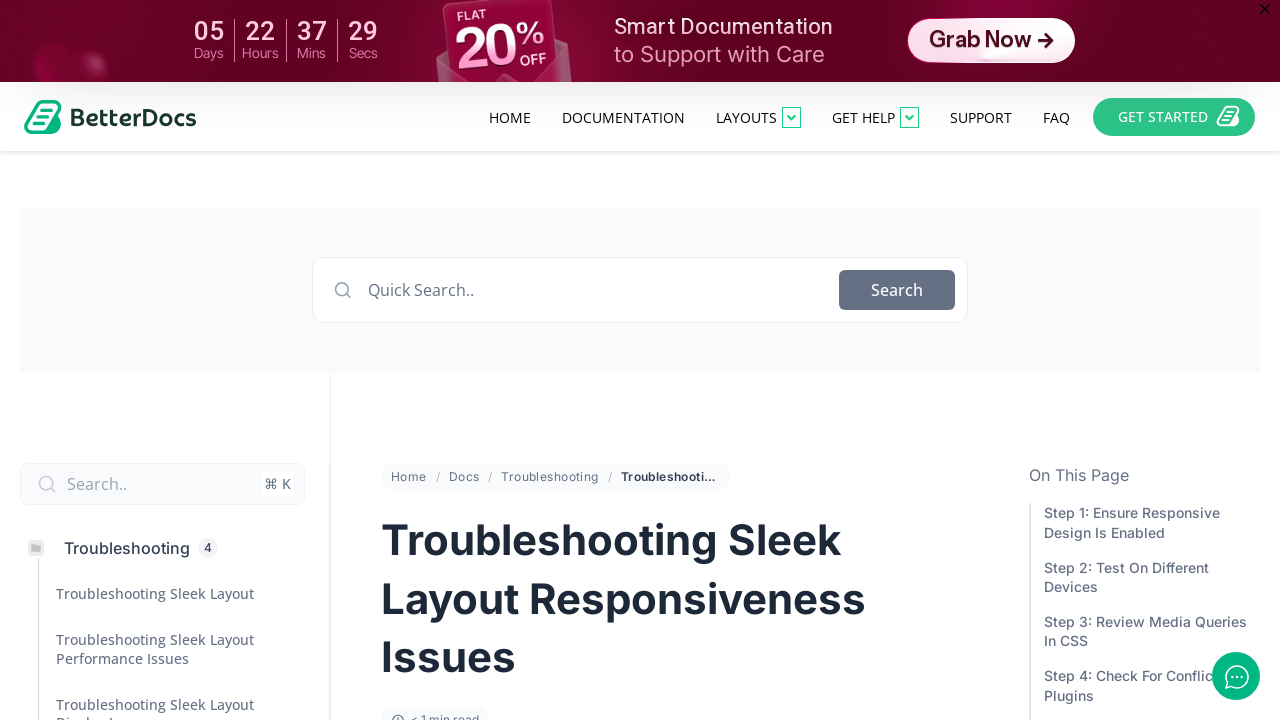

Clicked on 'On This Page Step 1: Ensure' table of contents section at (1140, 562) on internal:text="On This Page Step 1: Ensure"i
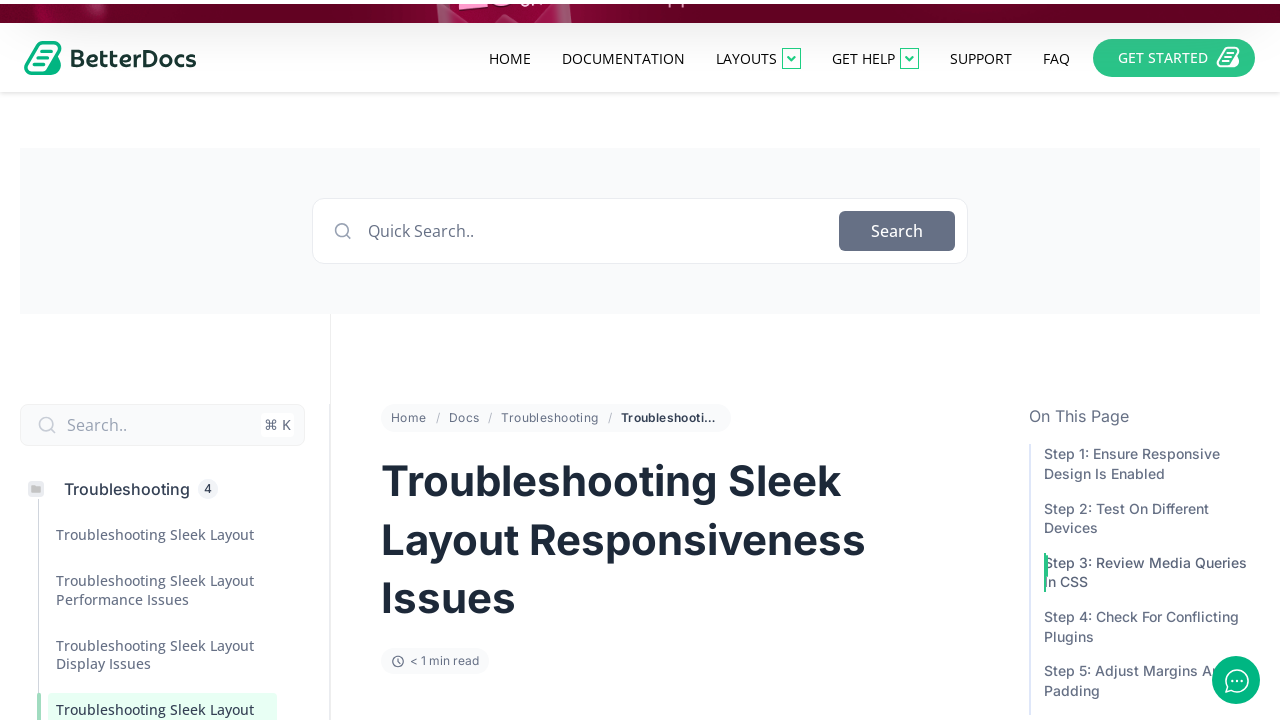

Navigated to Step 1: Ensure Responsive at (1148, 452) on internal:role=link[name="Step 1: Ensure Responsive"i]
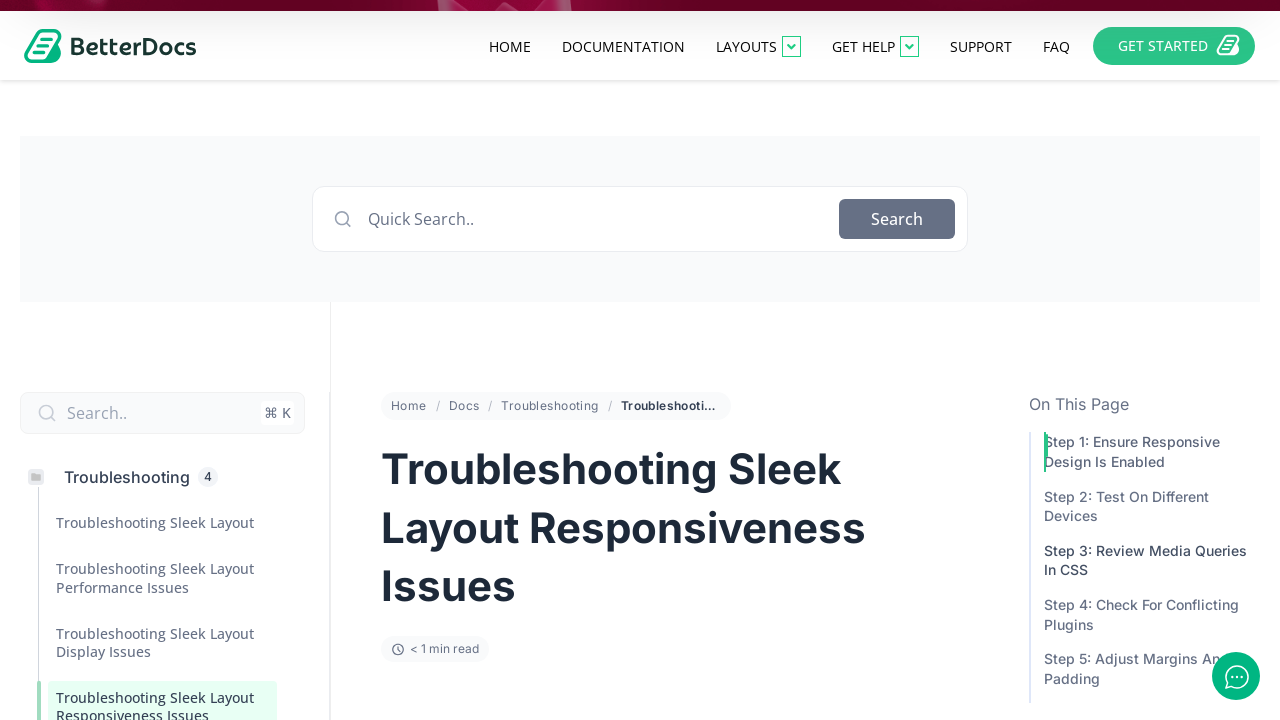

Navigated to Step 2: Test on Different at (1148, 506) on internal:role=link[name="Step 2: Test on Different"i]
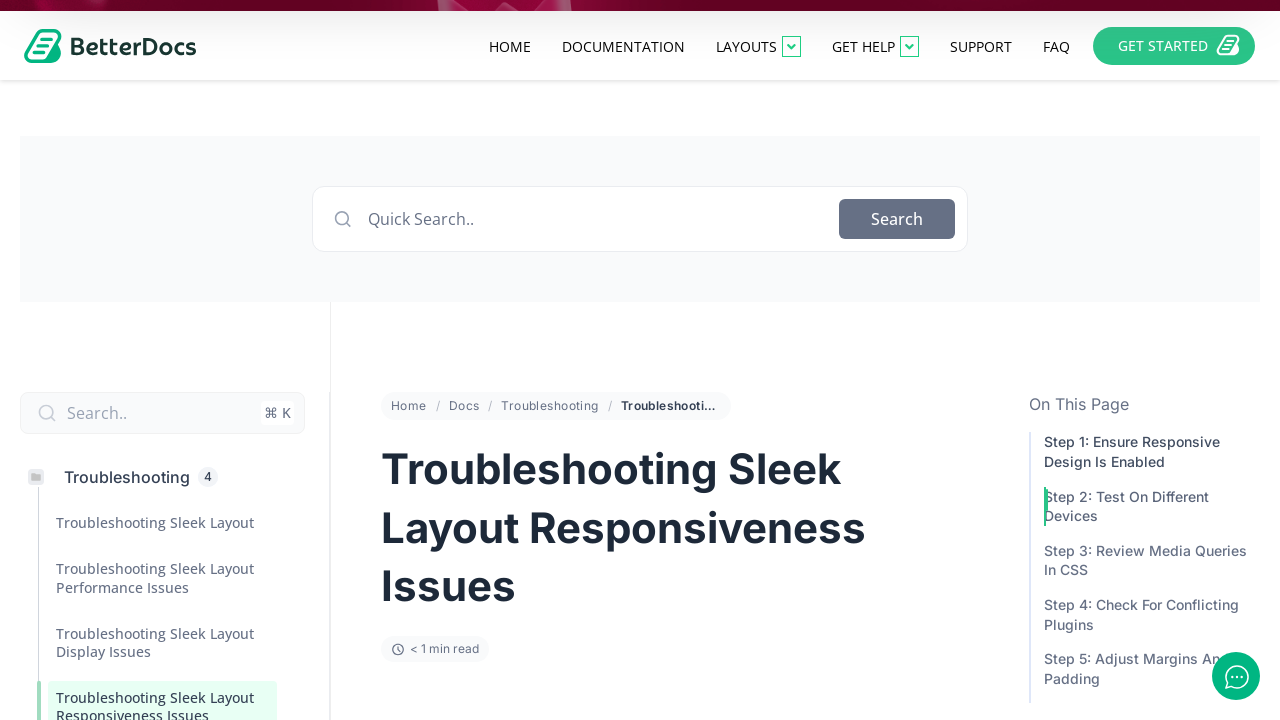

Navigated to Step 3: Review Media Queries at (1148, 560) on internal:role=link[name="Step 3: Review Media Queries"i]
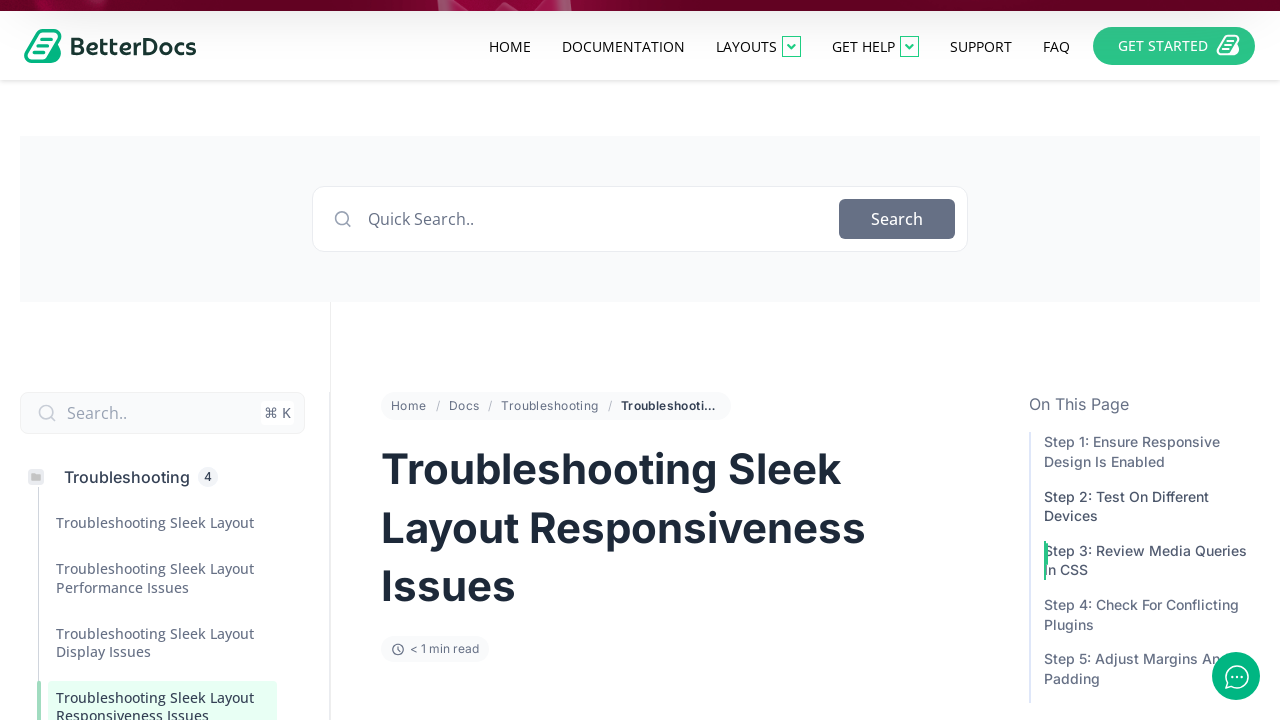

Navigated to Step 4: Check for Conflicting at (1148, 615) on internal:role=link[name="Step 4: Check for Conflicting"i]
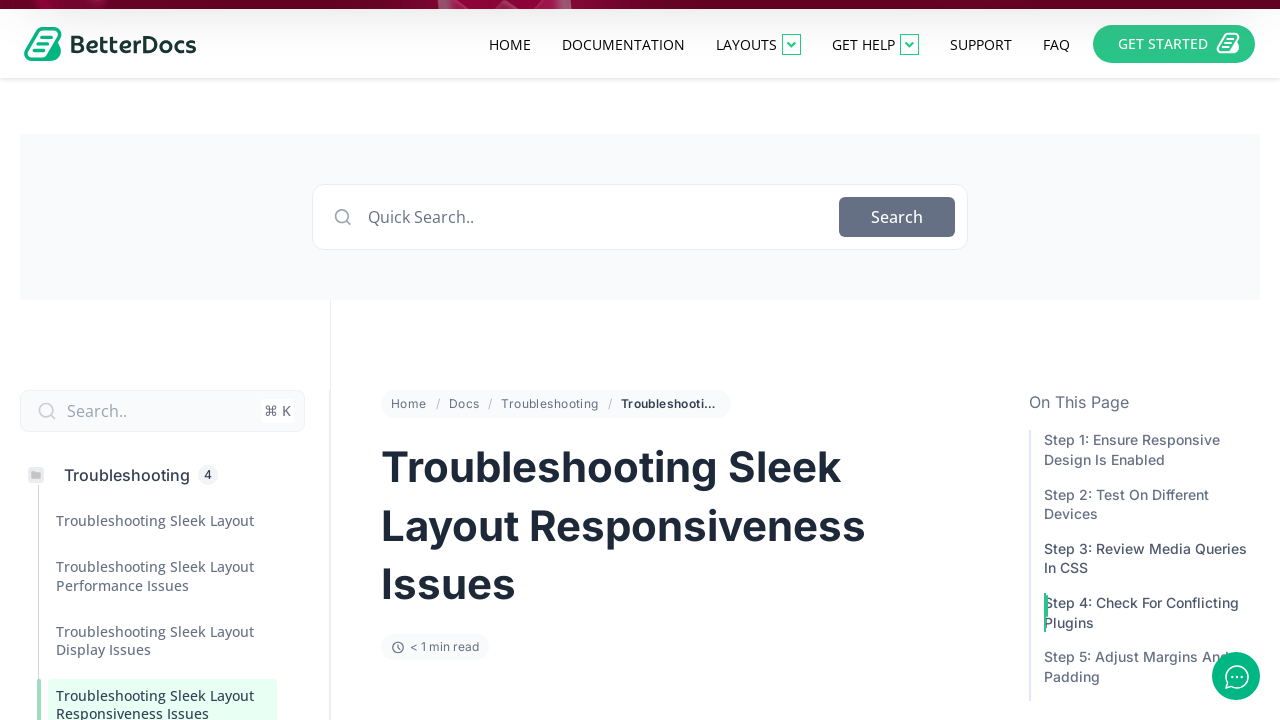

Navigated to Step 5: Adjust Margins and at (1148, 667) on internal:role=link[name="Step 5: Adjust Margins and"i]
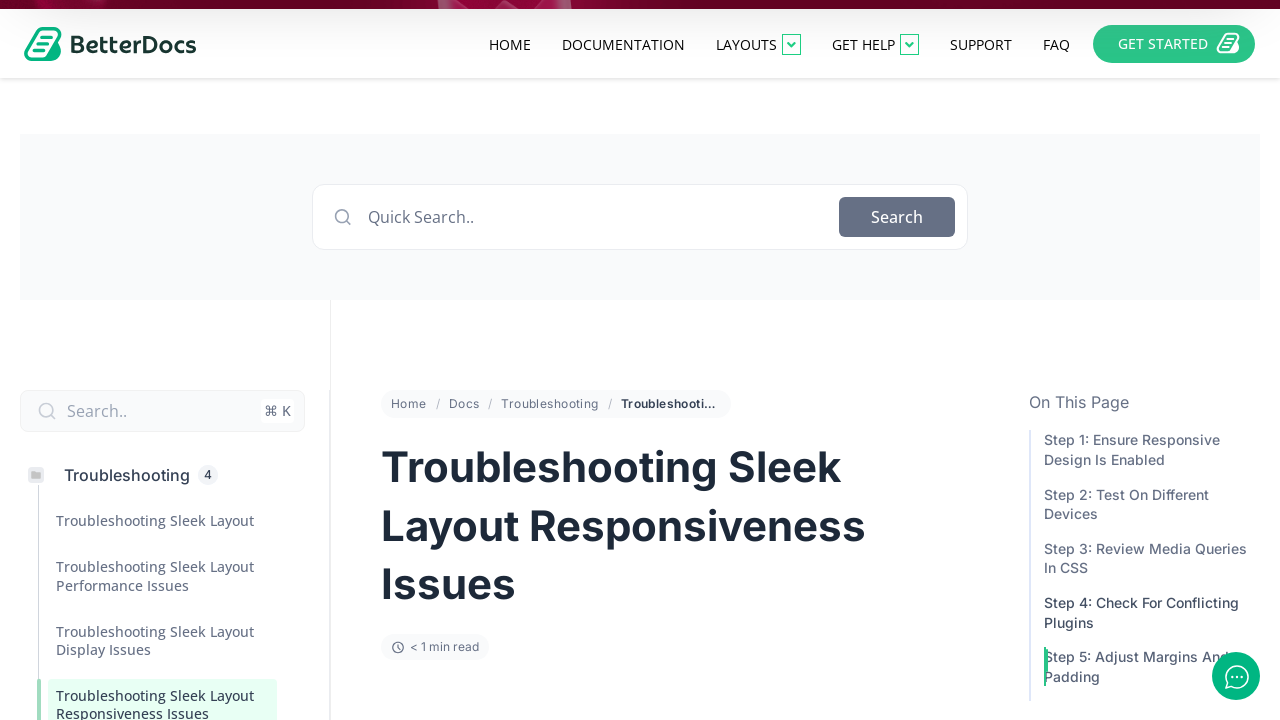

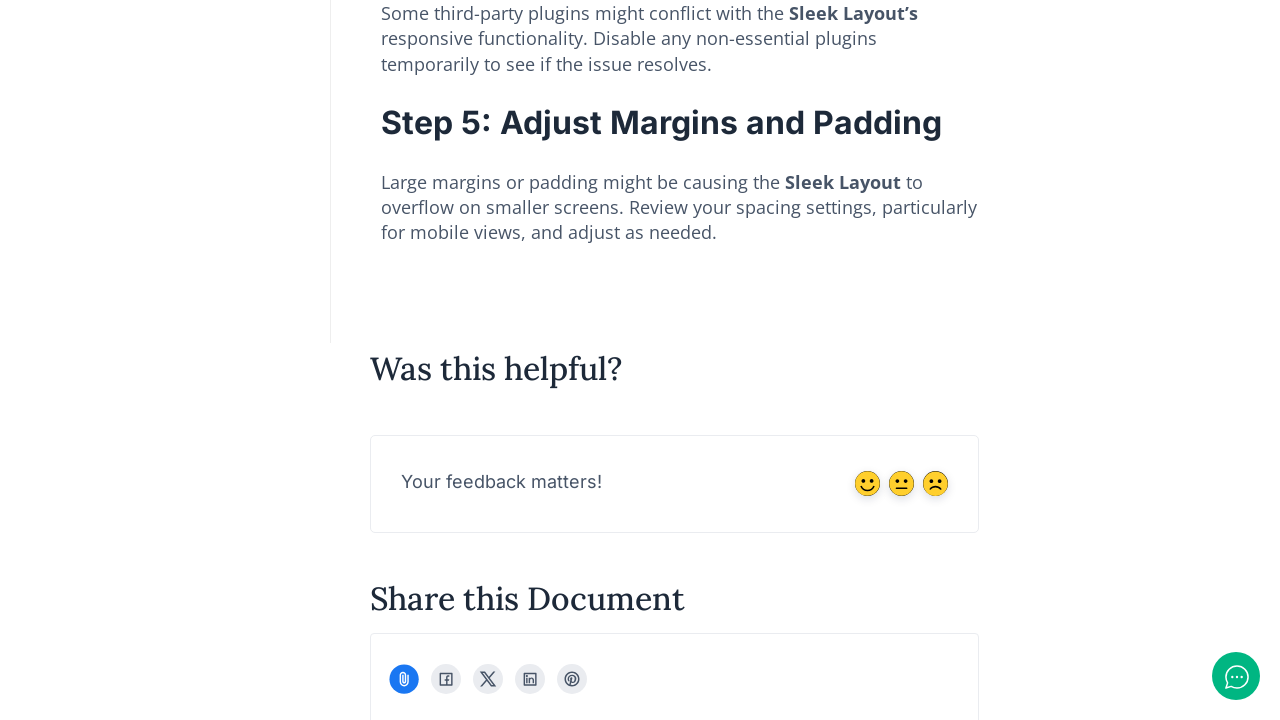